Solves a math captcha by extracting a value from an element attribute, calculating the result, and submitting the form with checkbox selections

Starting URL: http://suninjuly.github.io/get_attribute.html

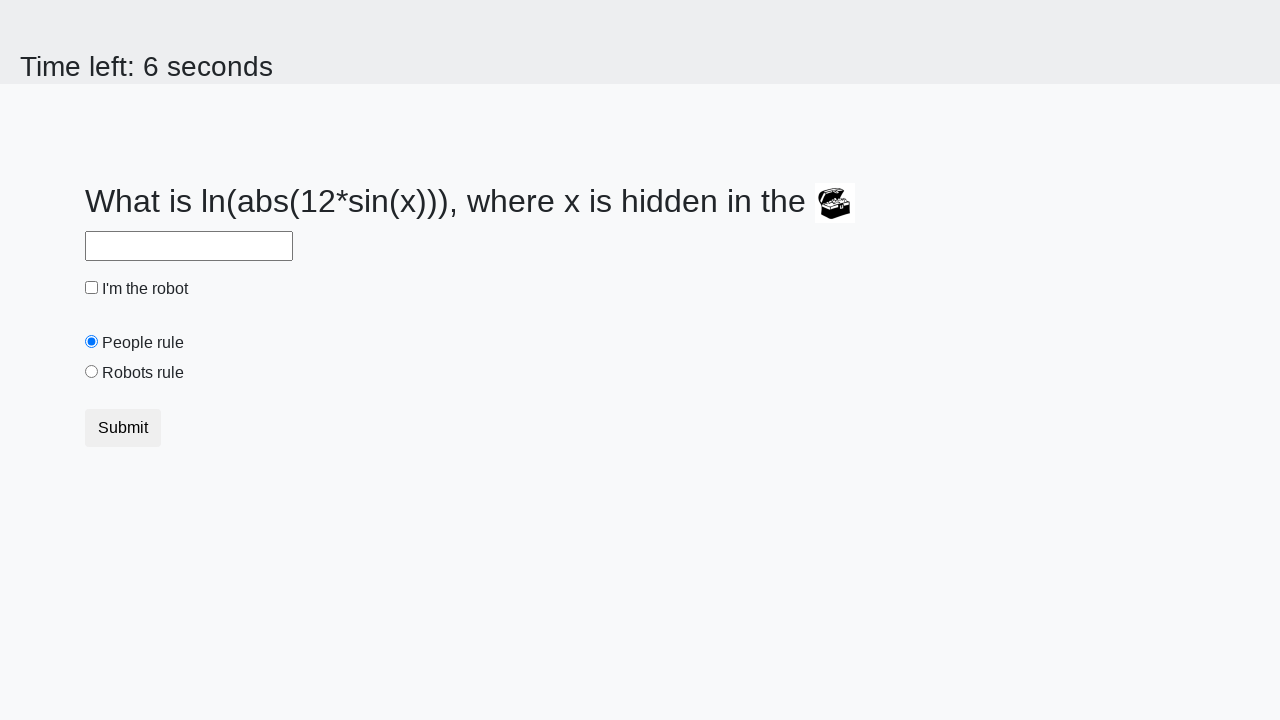

Extracted valuex attribute from treasure element
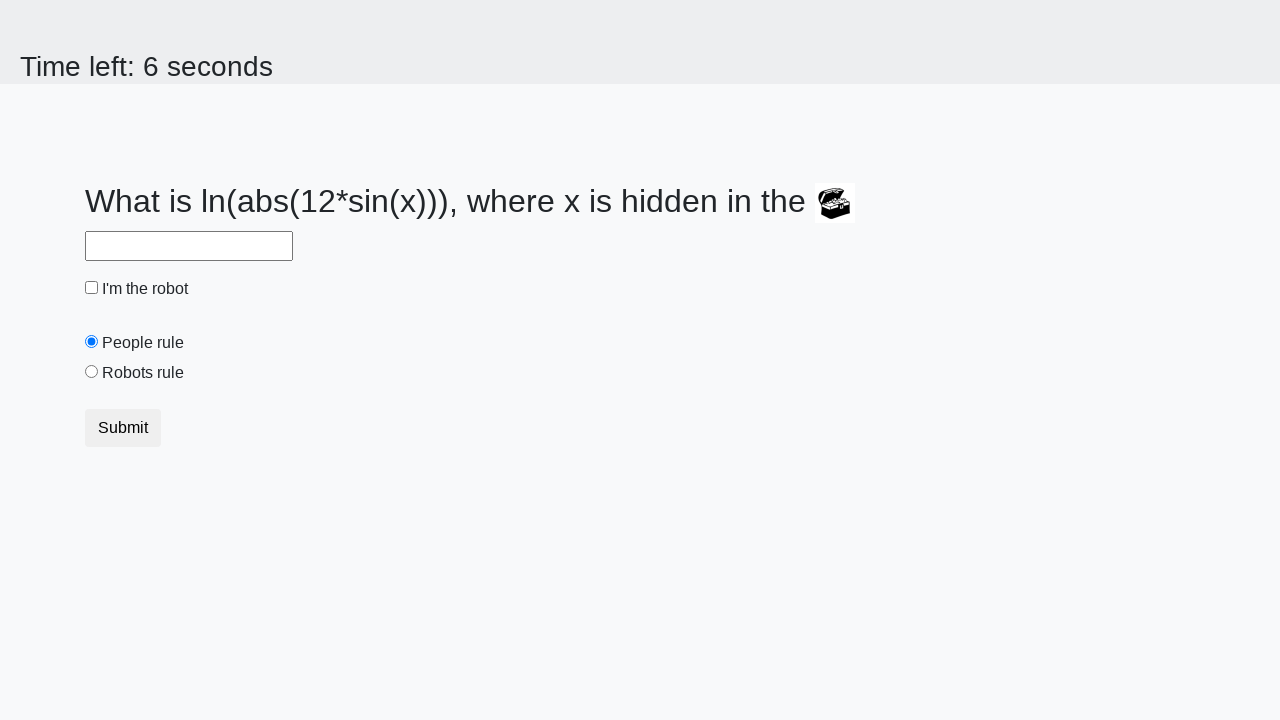

Calculated math captcha answer using log and sin functions
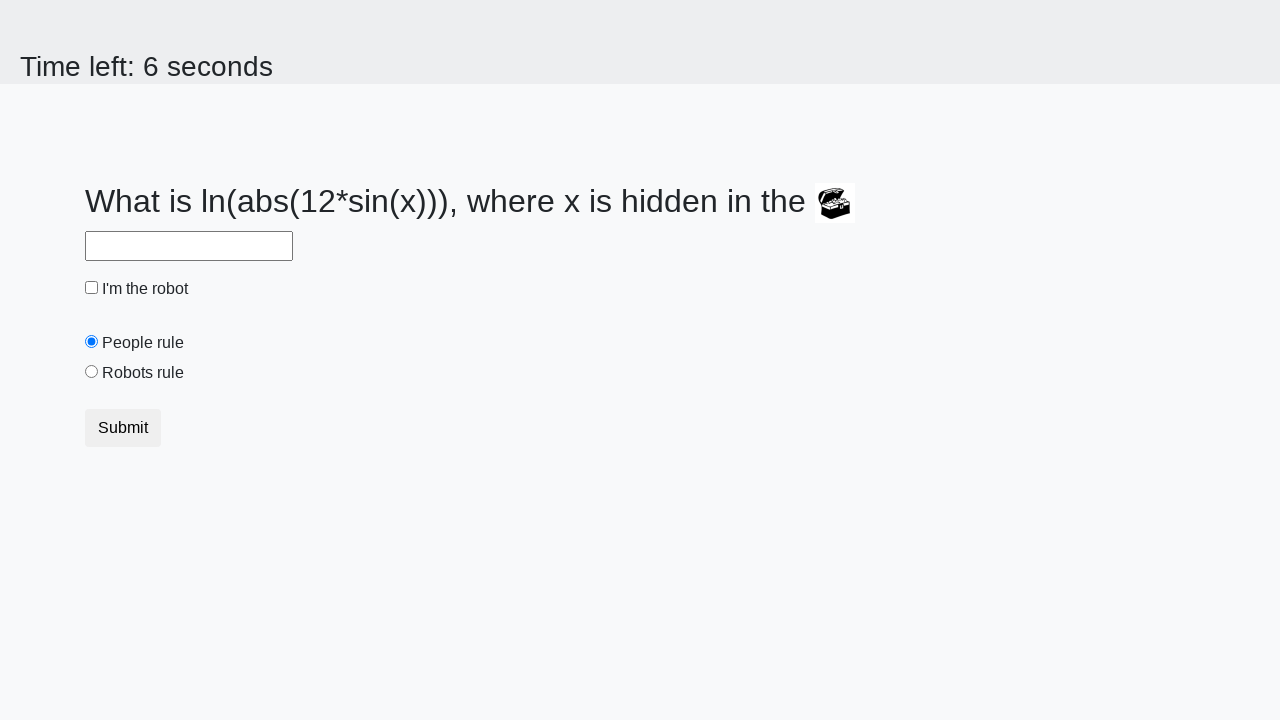

Filled answer field with calculated result on #answer
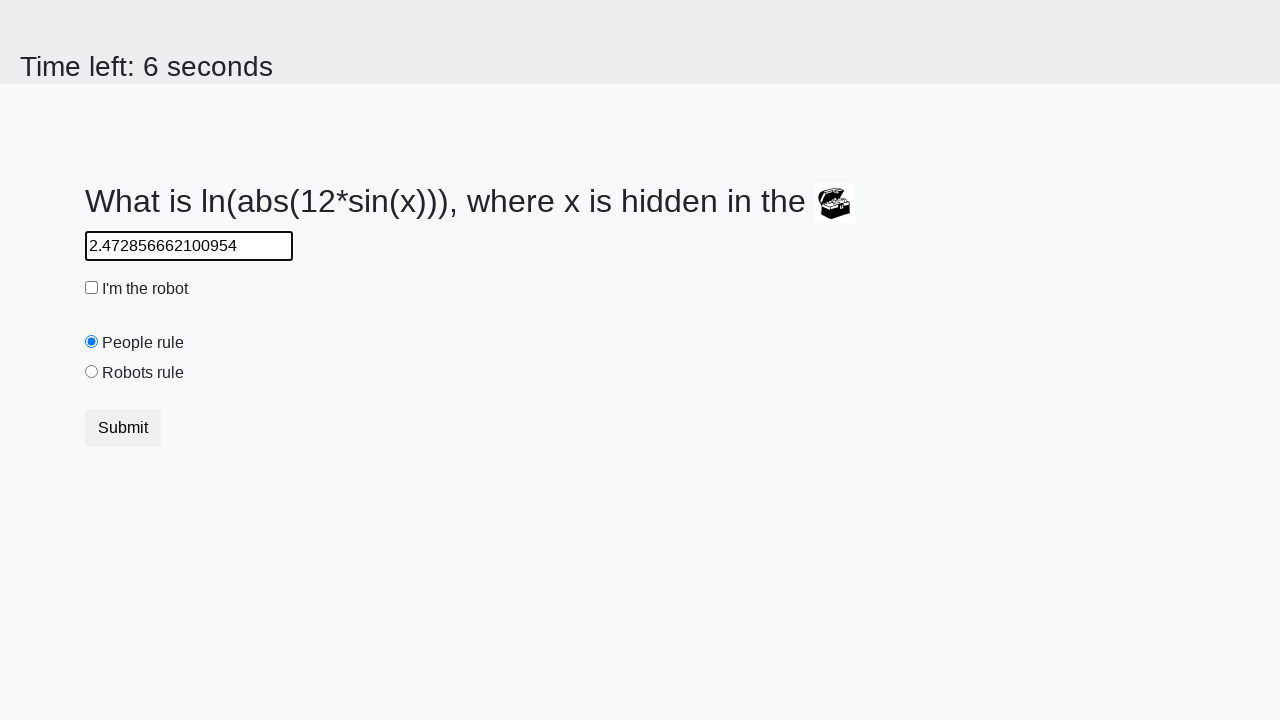

Clicked robot checkbox at (92, 288) on #robotCheckbox
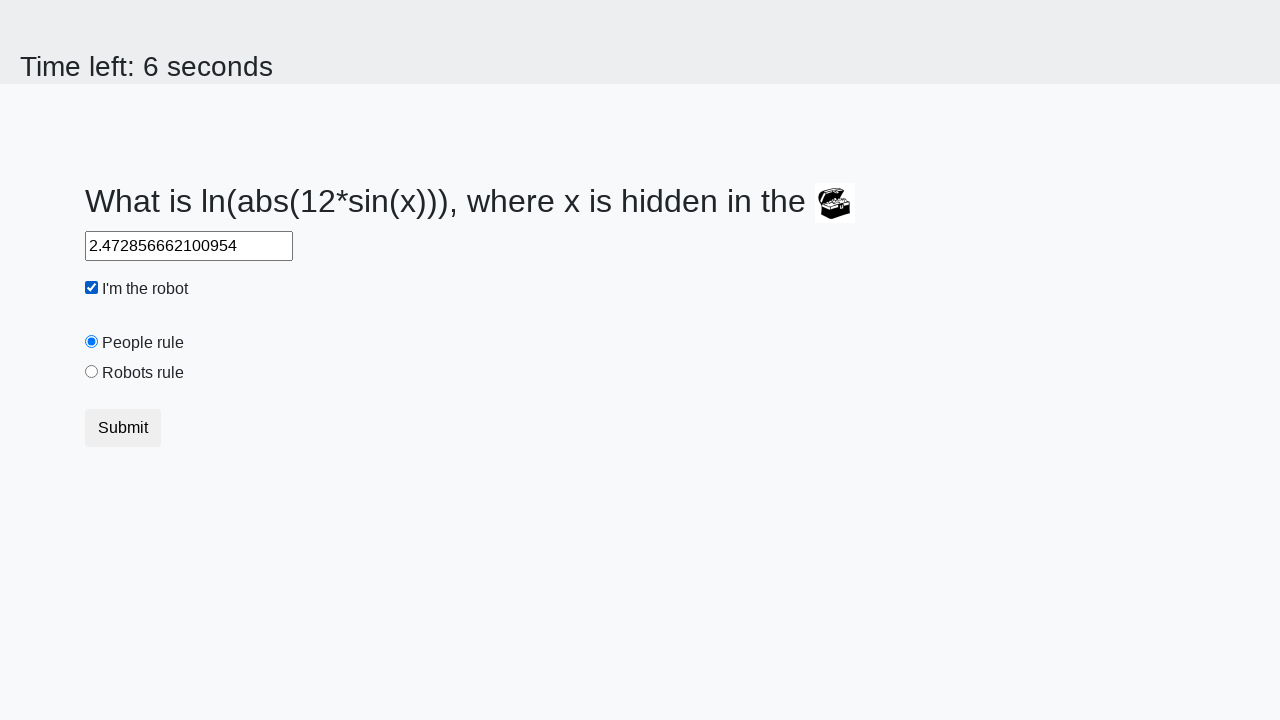

Clicked robots rule radio button at (92, 372) on #robotsRule
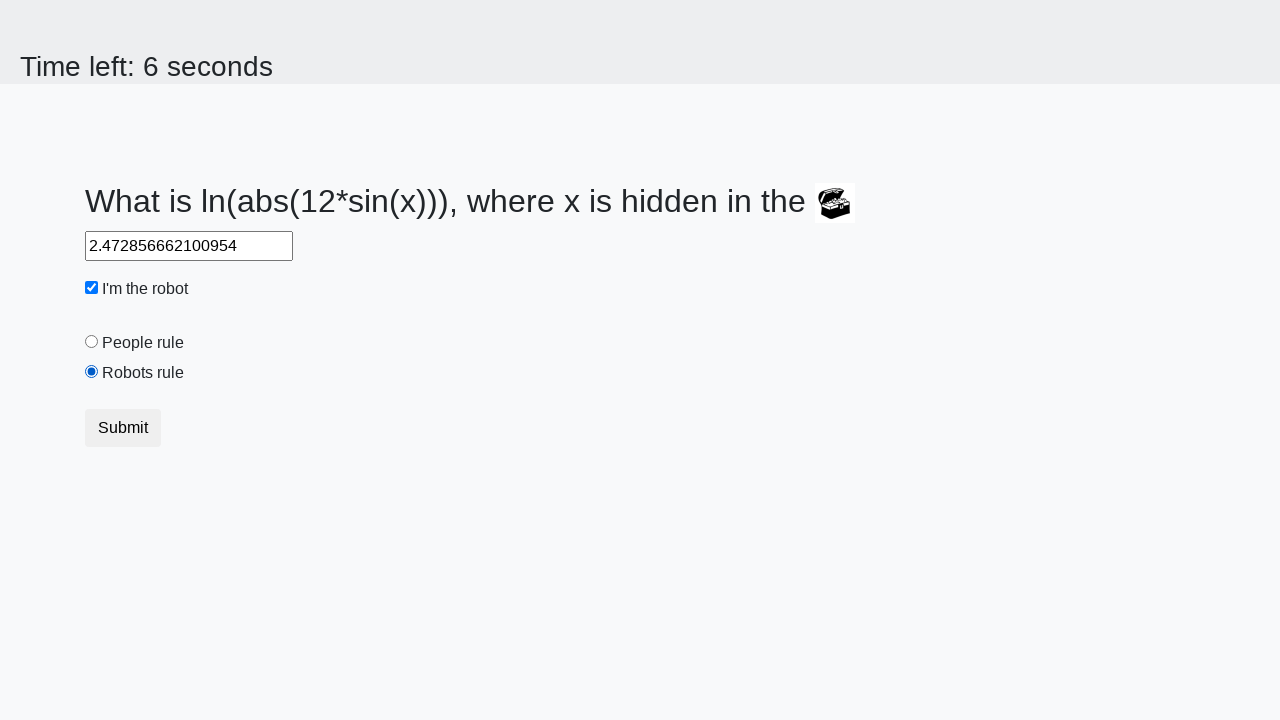

Submitted form by clicking submit button at (123, 428) on button
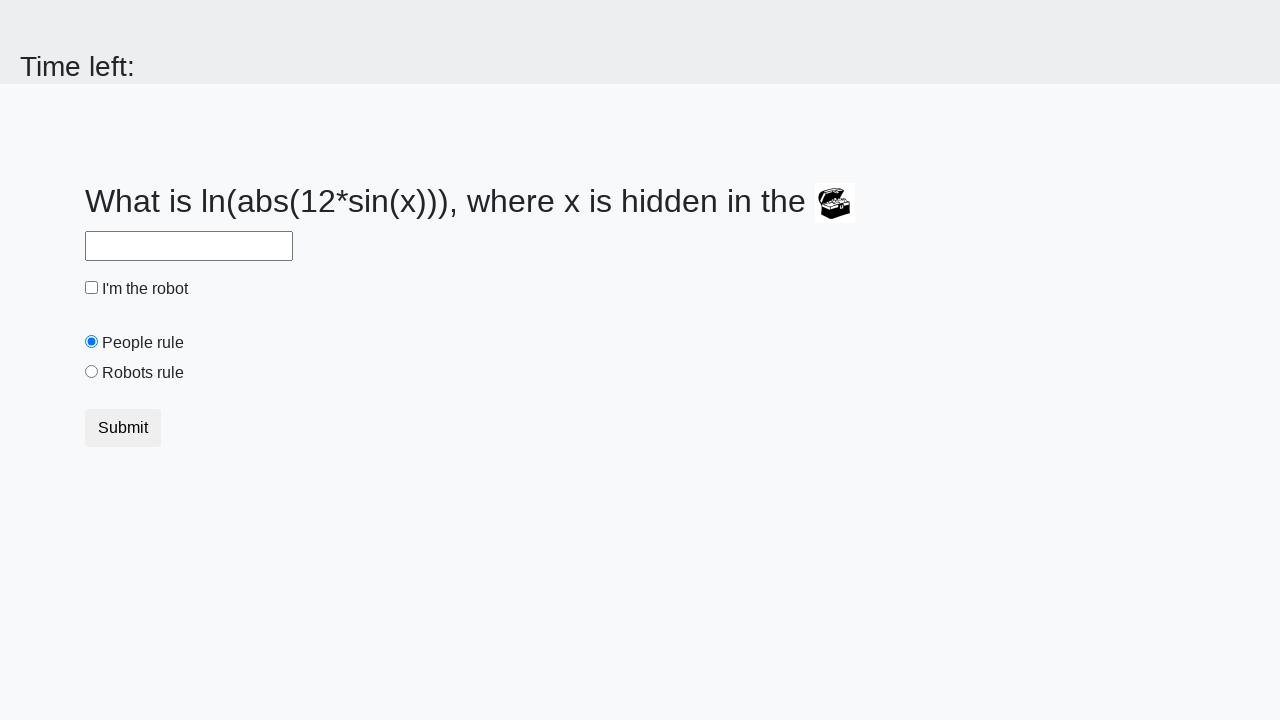

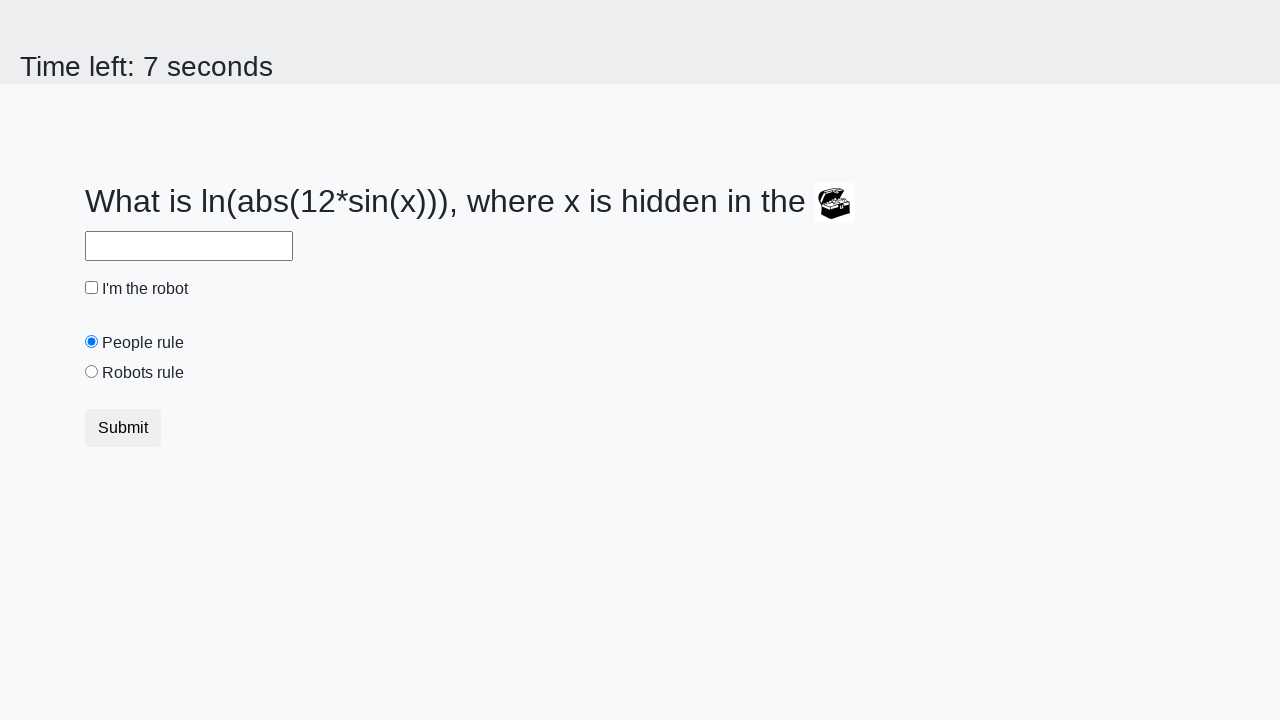